Tests that other controls are hidden when editing a todo item

Starting URL: https://demo.playwright.dev/todomvc

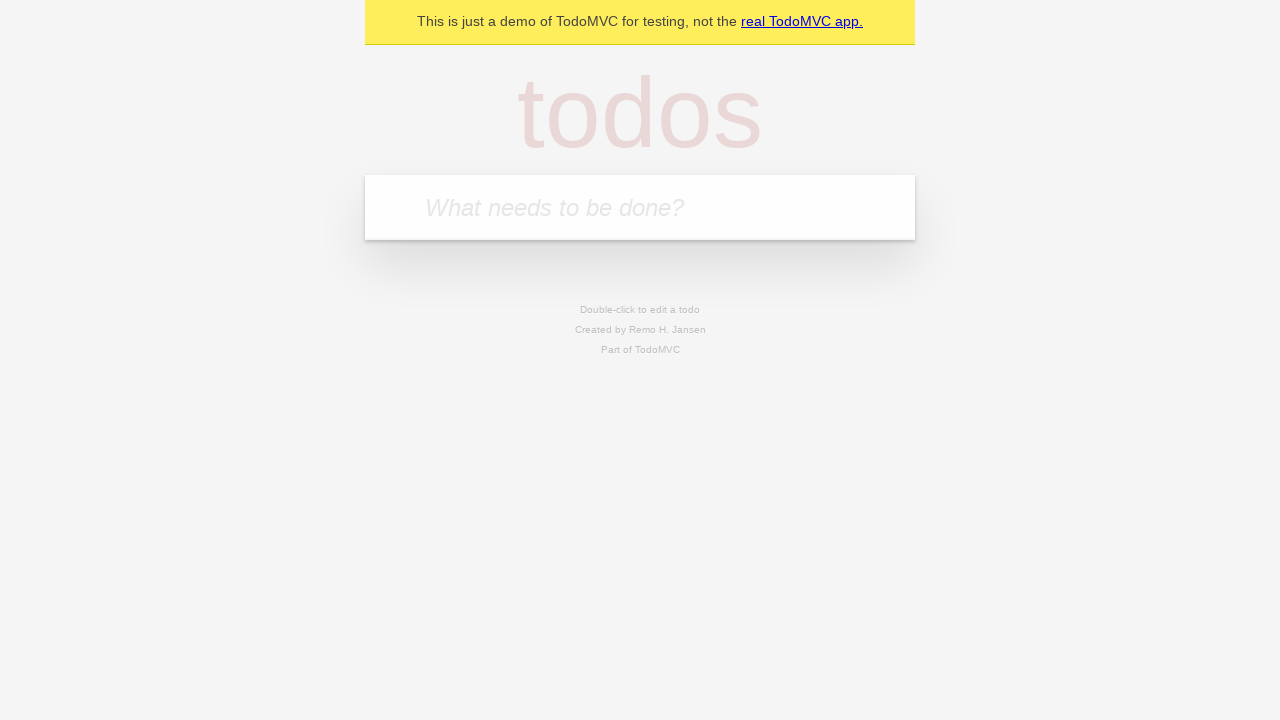

Filled new todo input with 'buy some cheese' on .new-todo
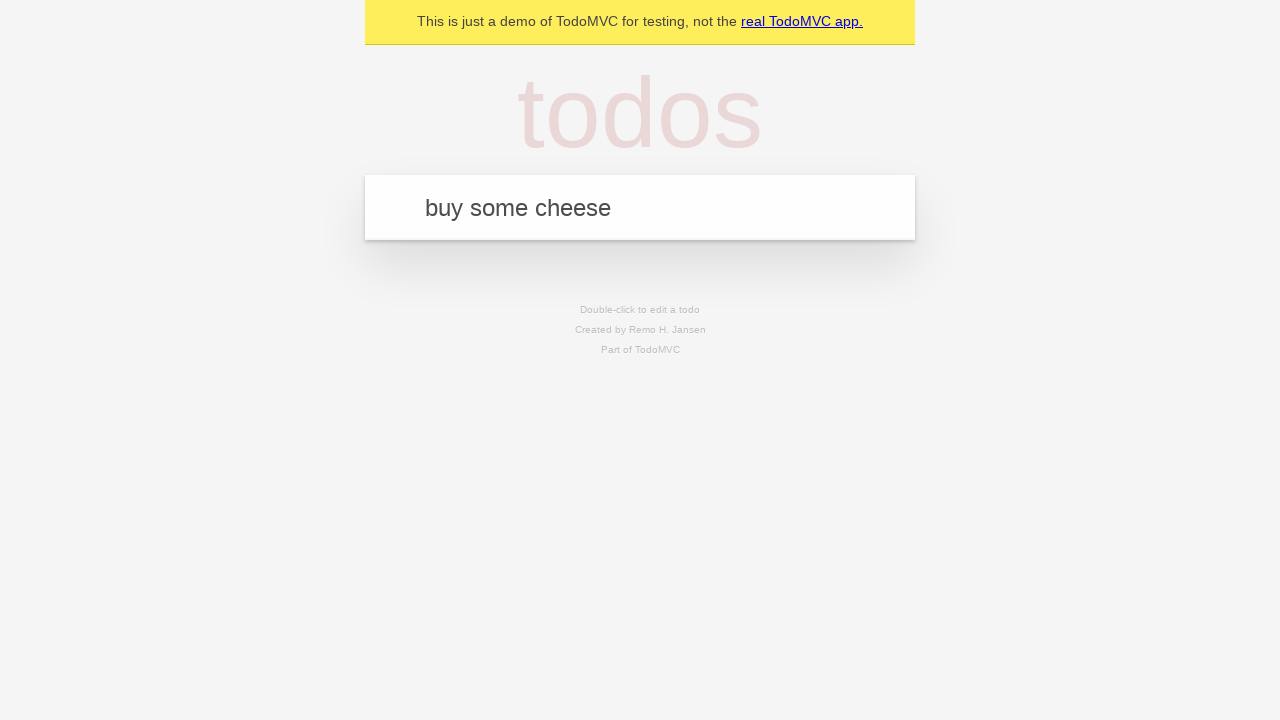

Pressed Enter to create first todo on .new-todo
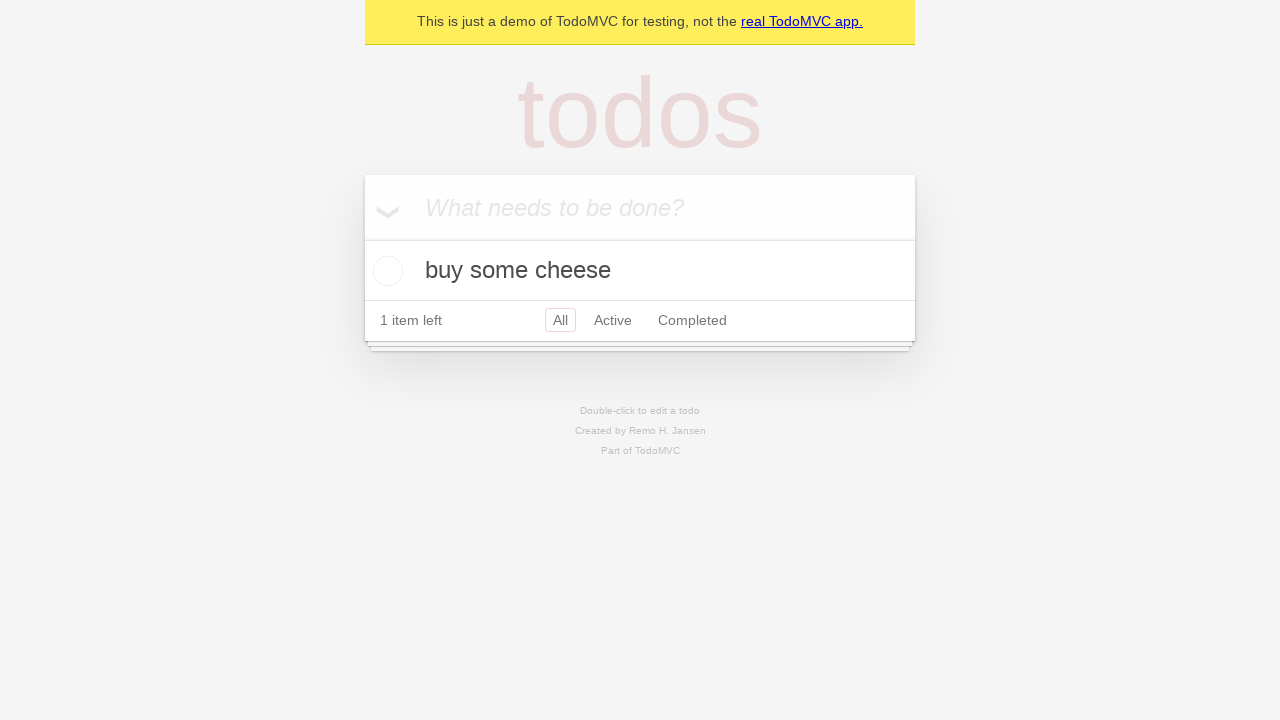

Filled new todo input with 'feed the cat' on .new-todo
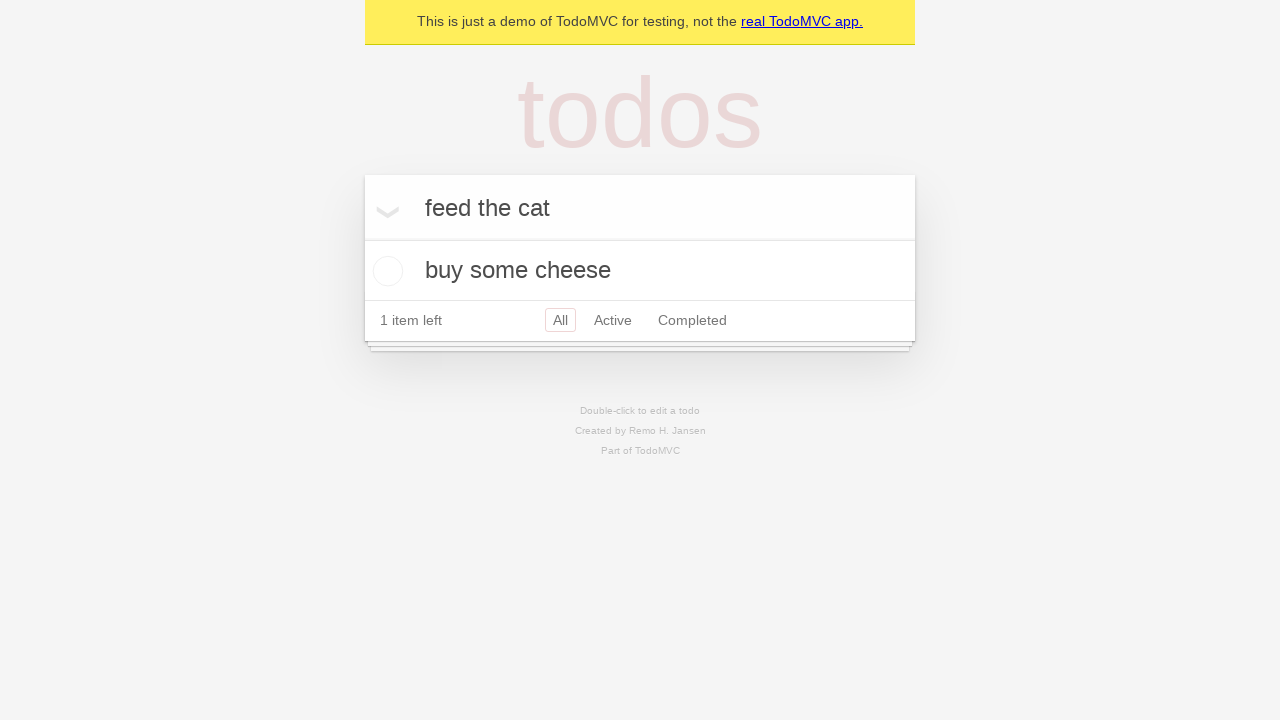

Pressed Enter to create second todo on .new-todo
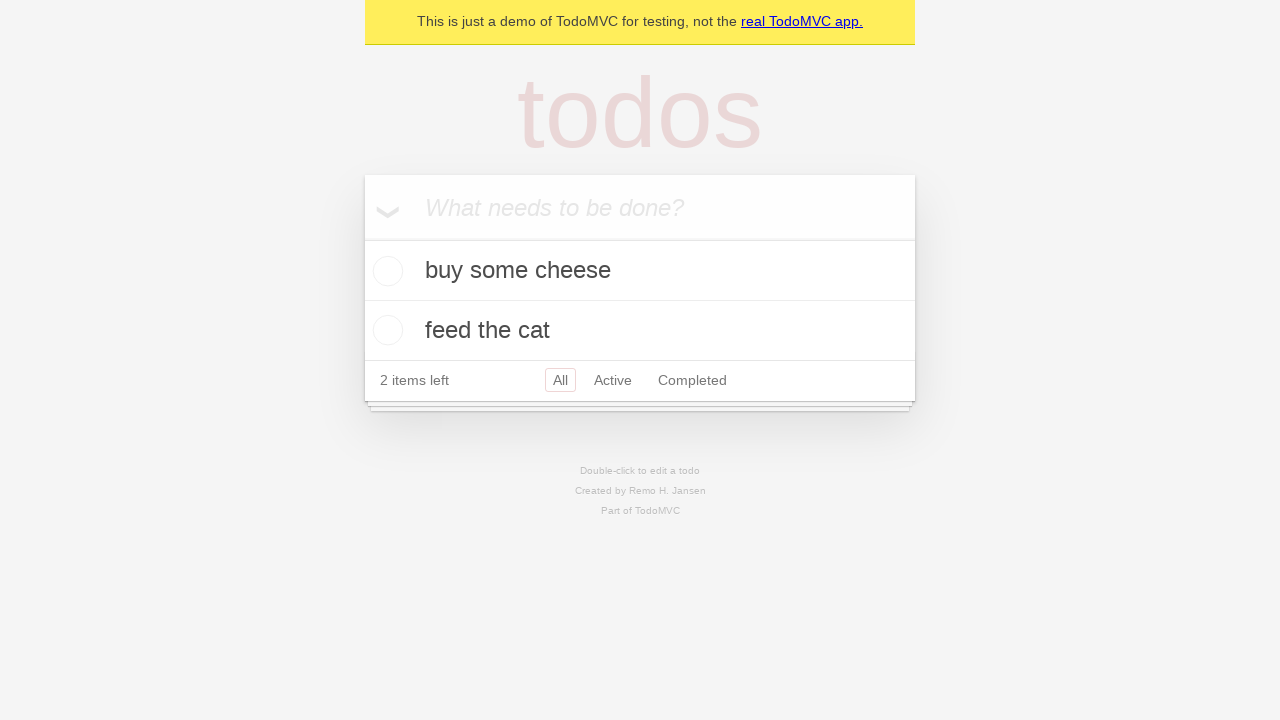

Filled new todo input with 'book a doctors appointment' on .new-todo
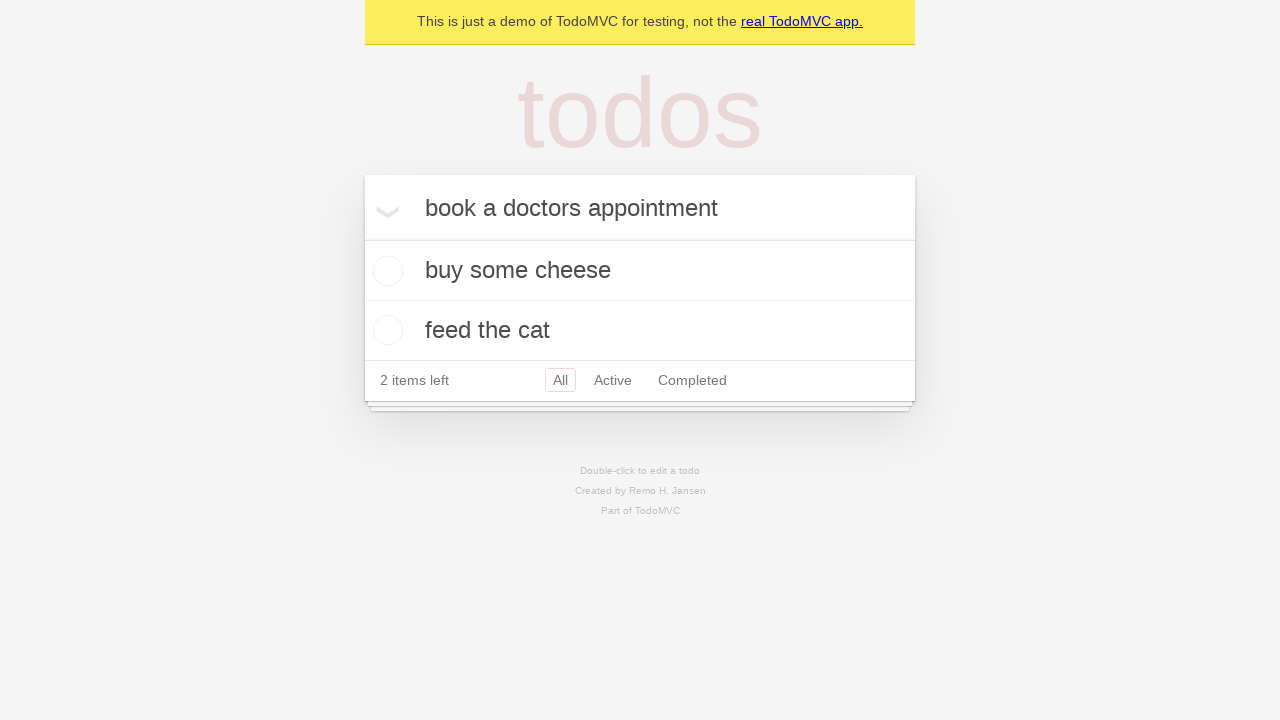

Pressed Enter to create third todo on .new-todo
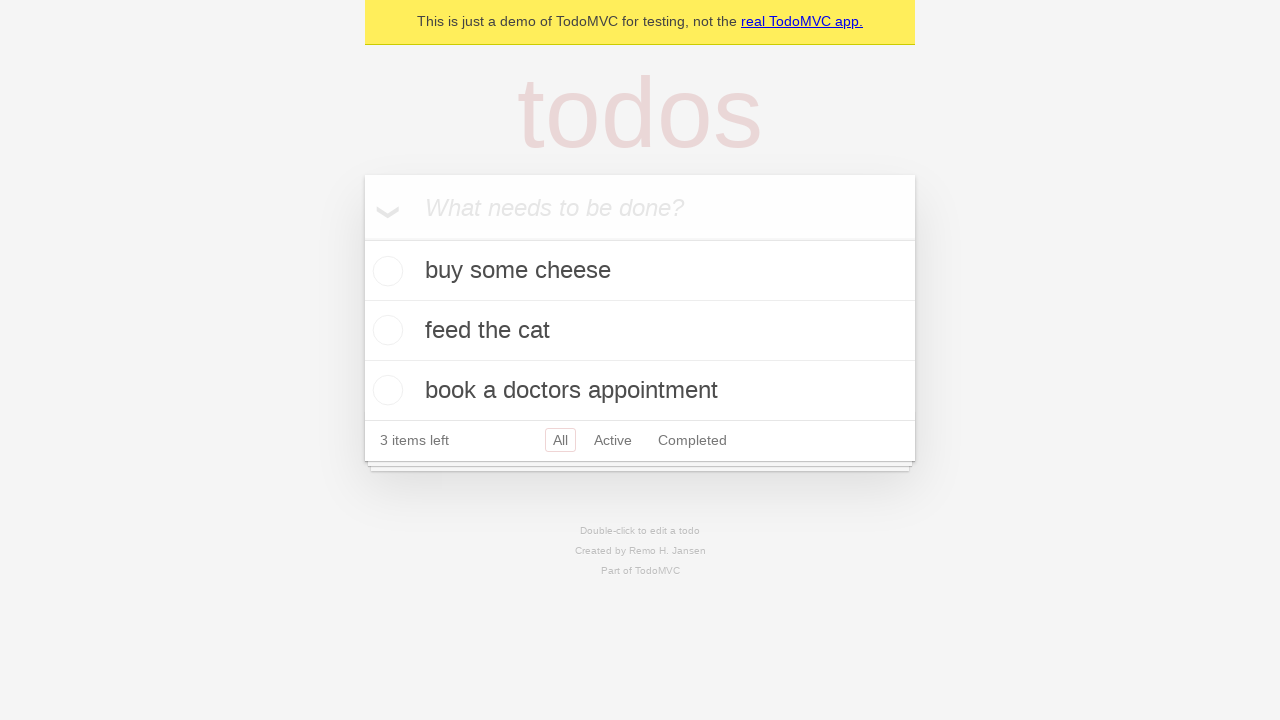

Double-clicked second todo to enter edit mode at (640, 331) on .todo-list li >> nth=1
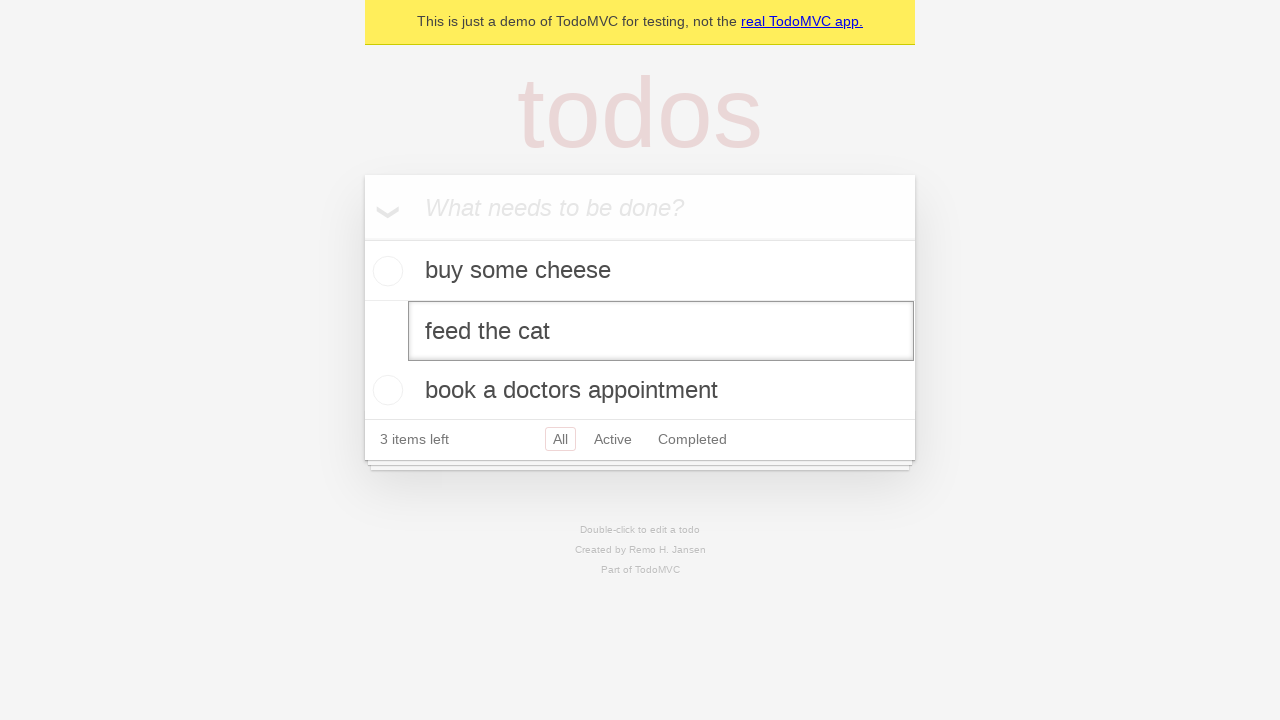

Edit input became visible, edit mode activated
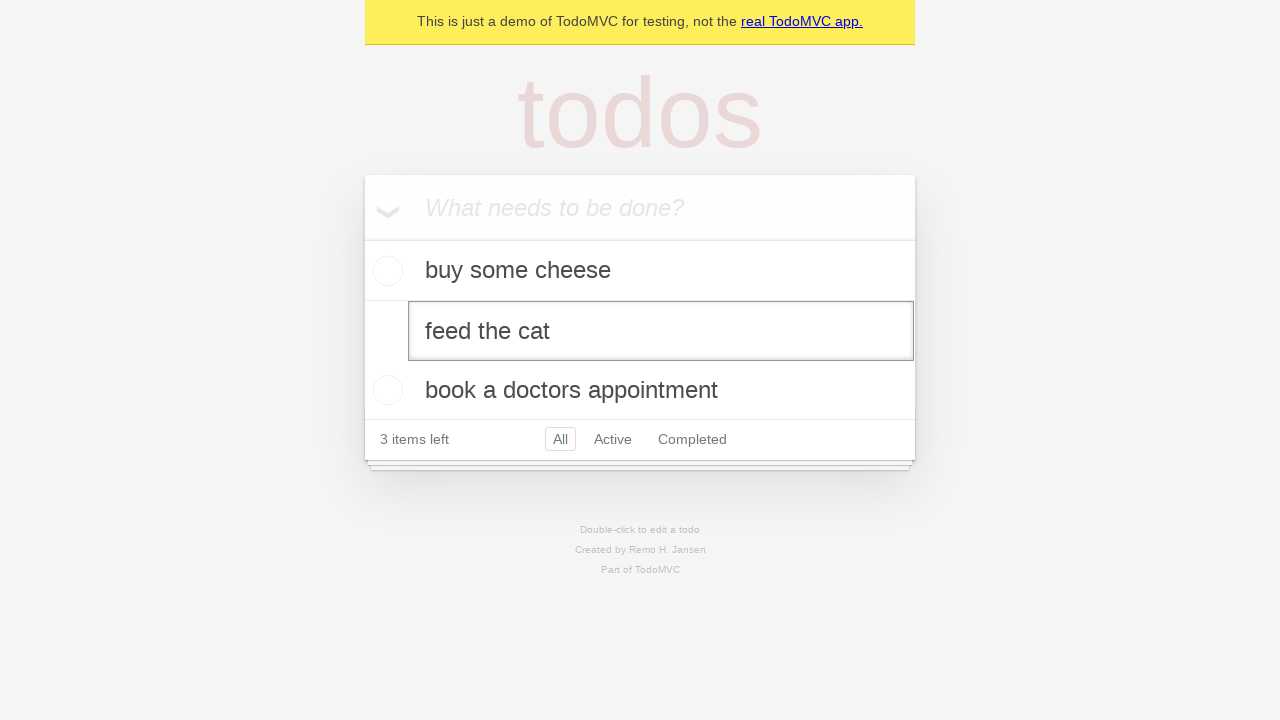

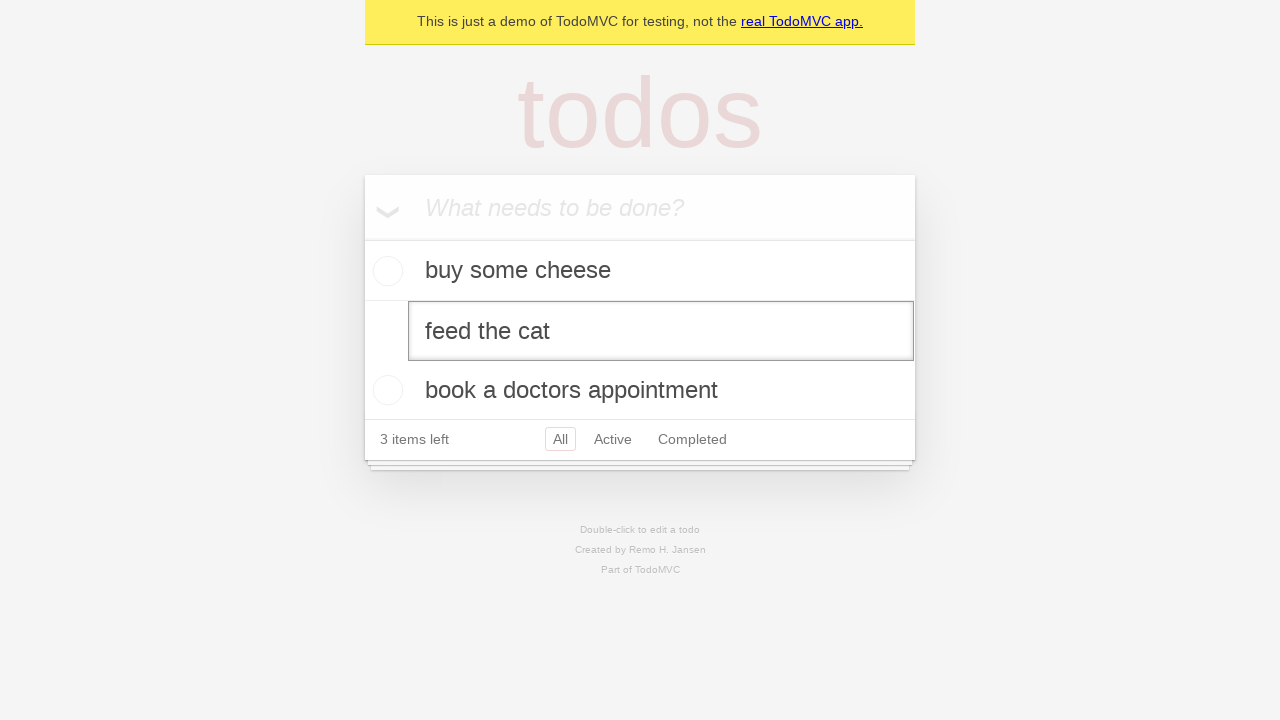